Navigates to Tools QA homepage and verifies the page title is correct

Starting URL: https://www.toolsqa.com/

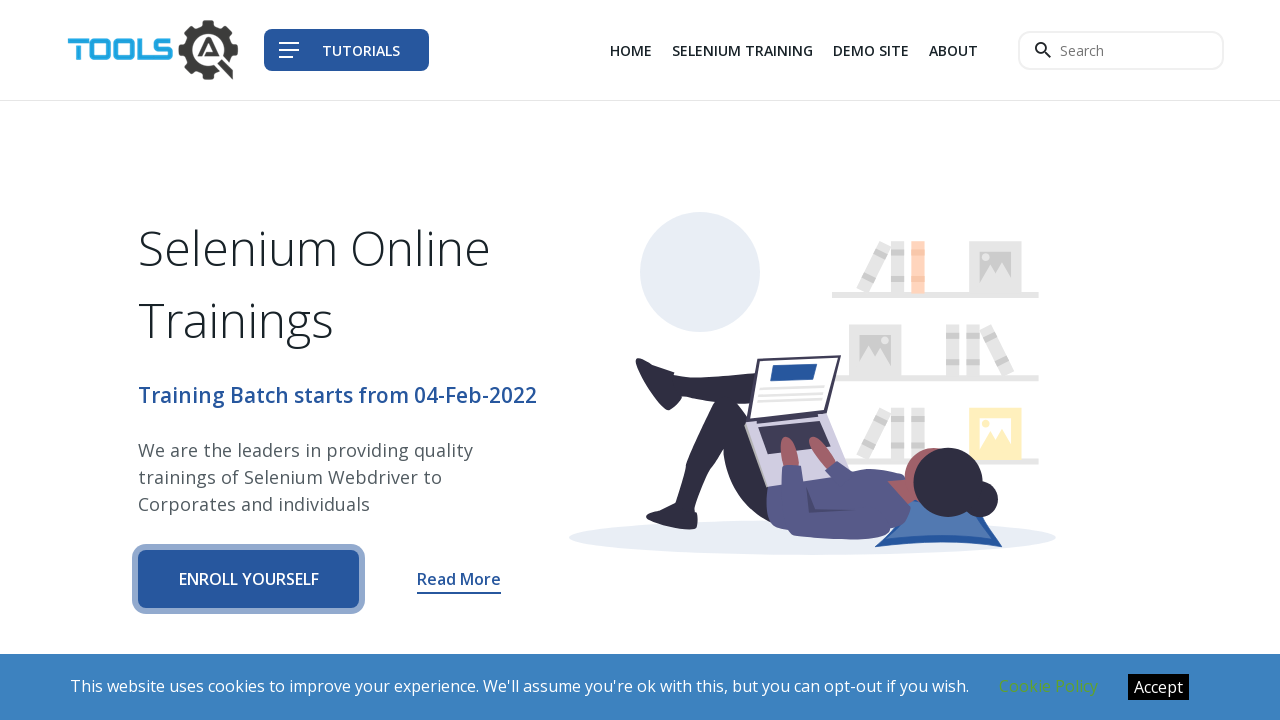

Navigated to Tools QA homepage
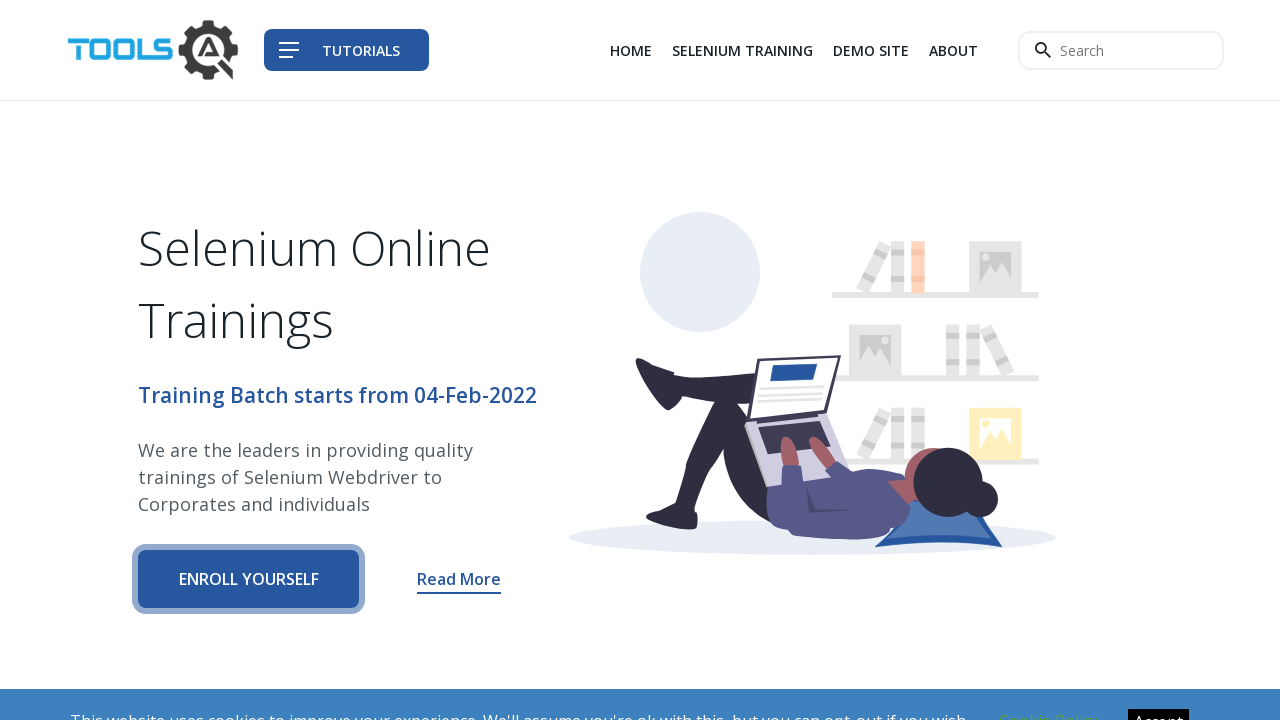

Verified page title is 'Tools QA'
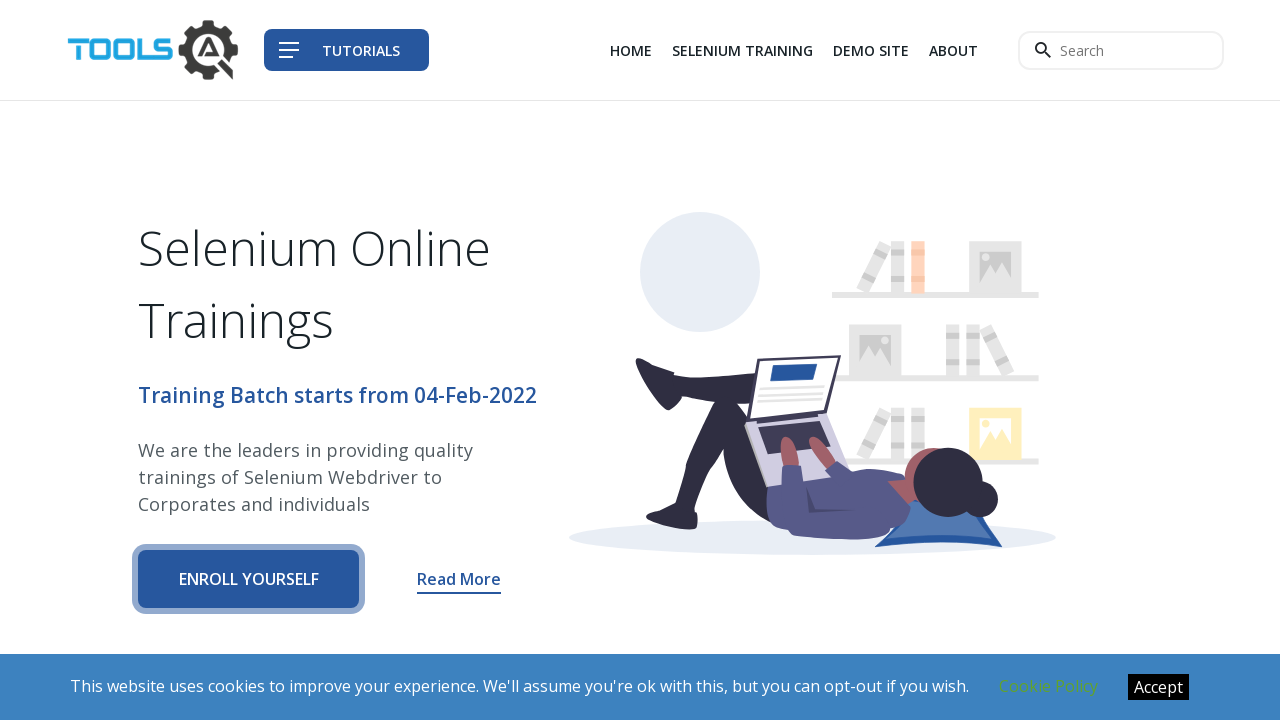

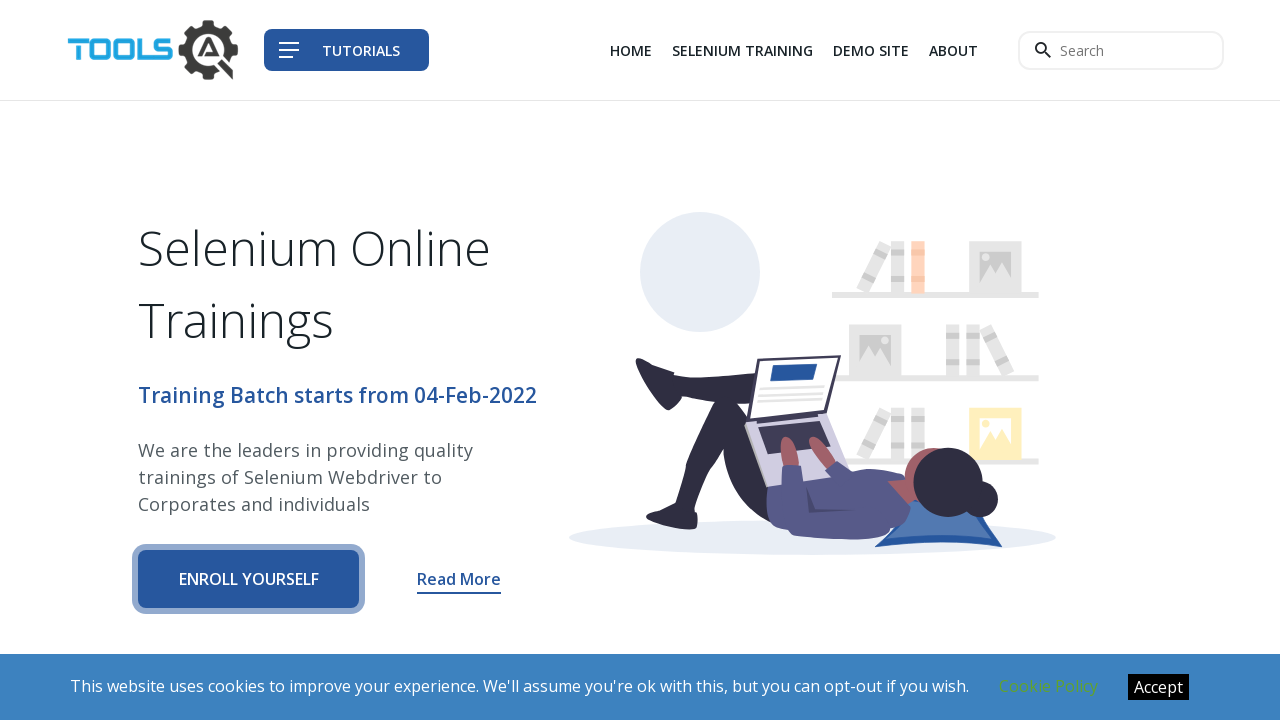